Navigates to LeetCode homepage and verifies the URL contains "leetcode"

Starting URL: https://leetcode.com/

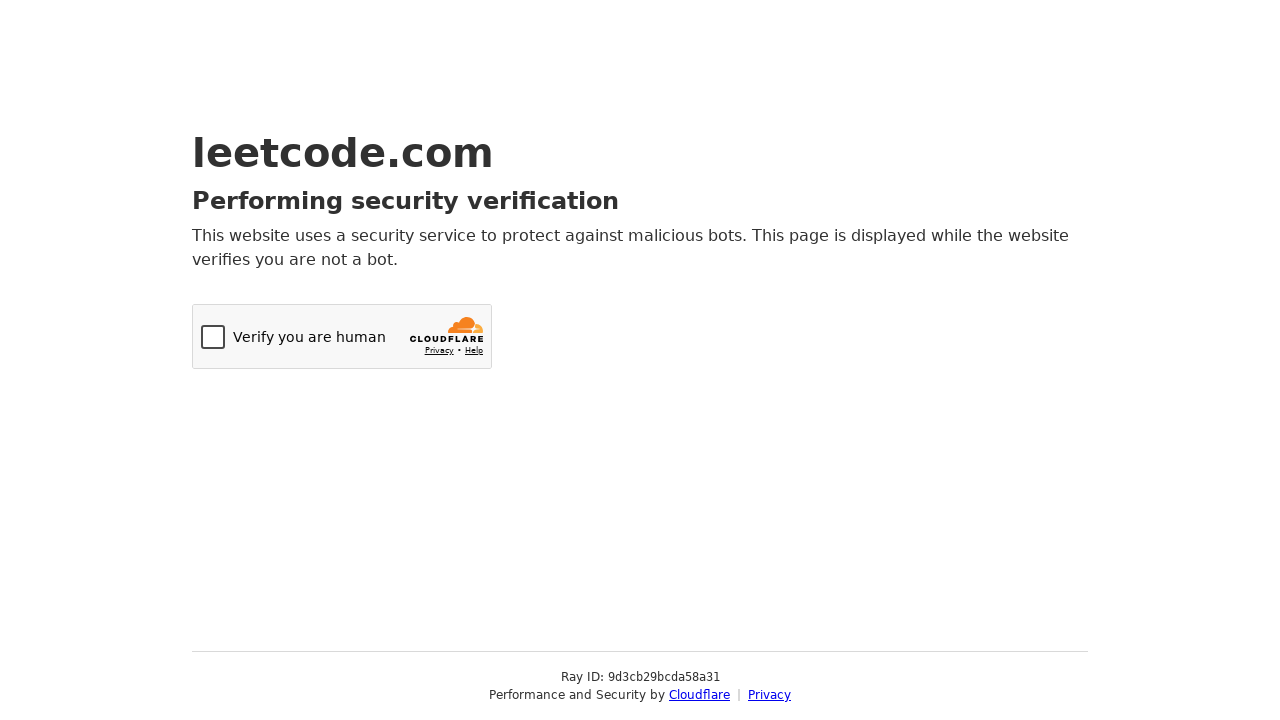

Navigated to LeetCode homepage at https://leetcode.com/
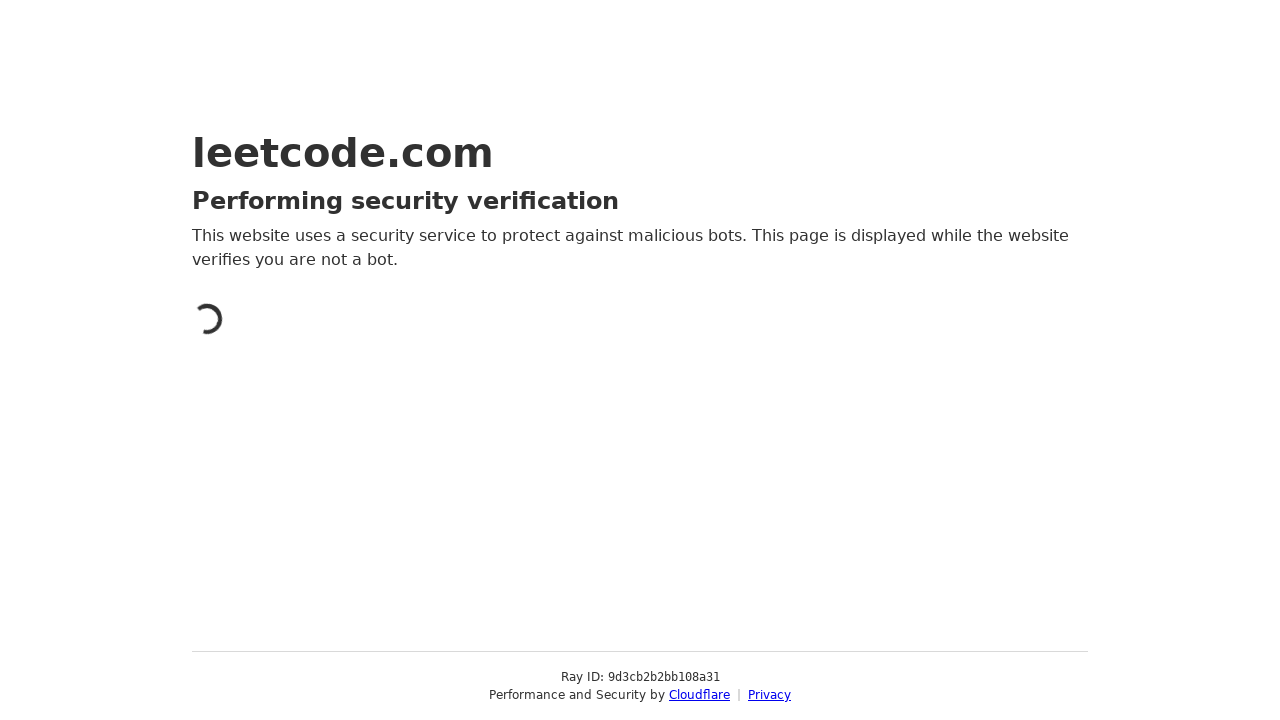

Verified that current URL contains 'leetcode'
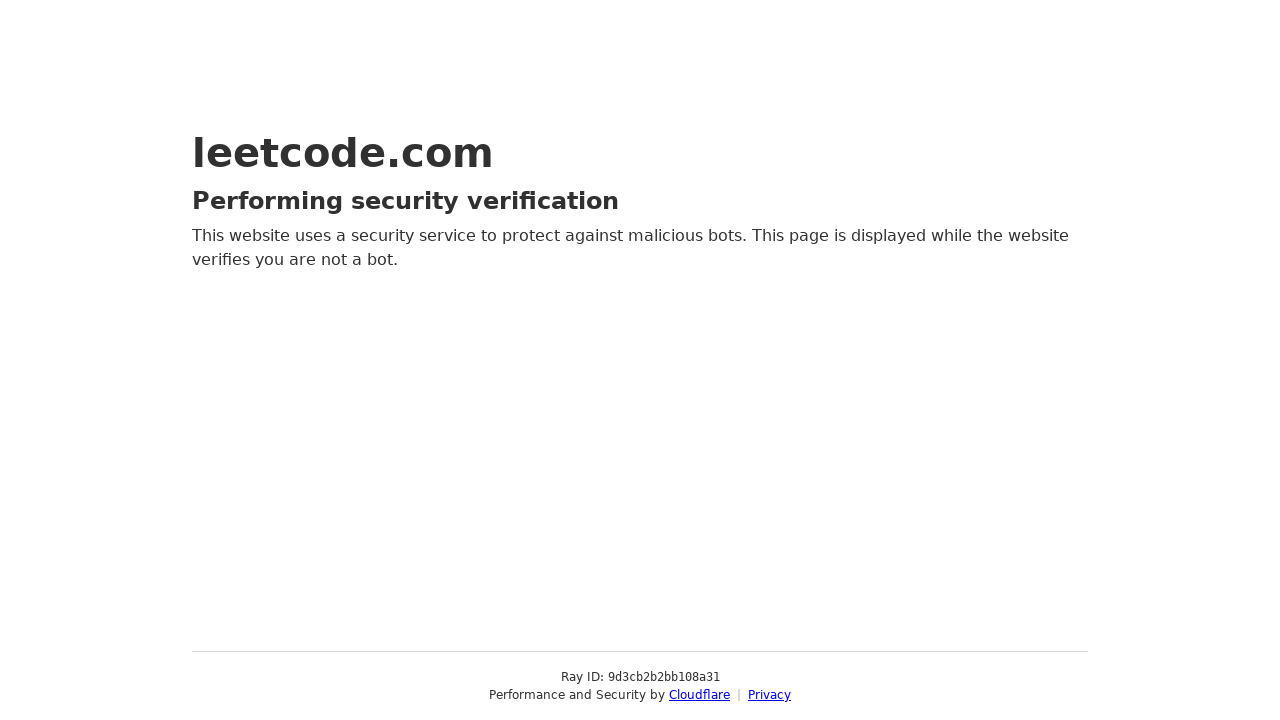

Printed 'leetcode' confirmation
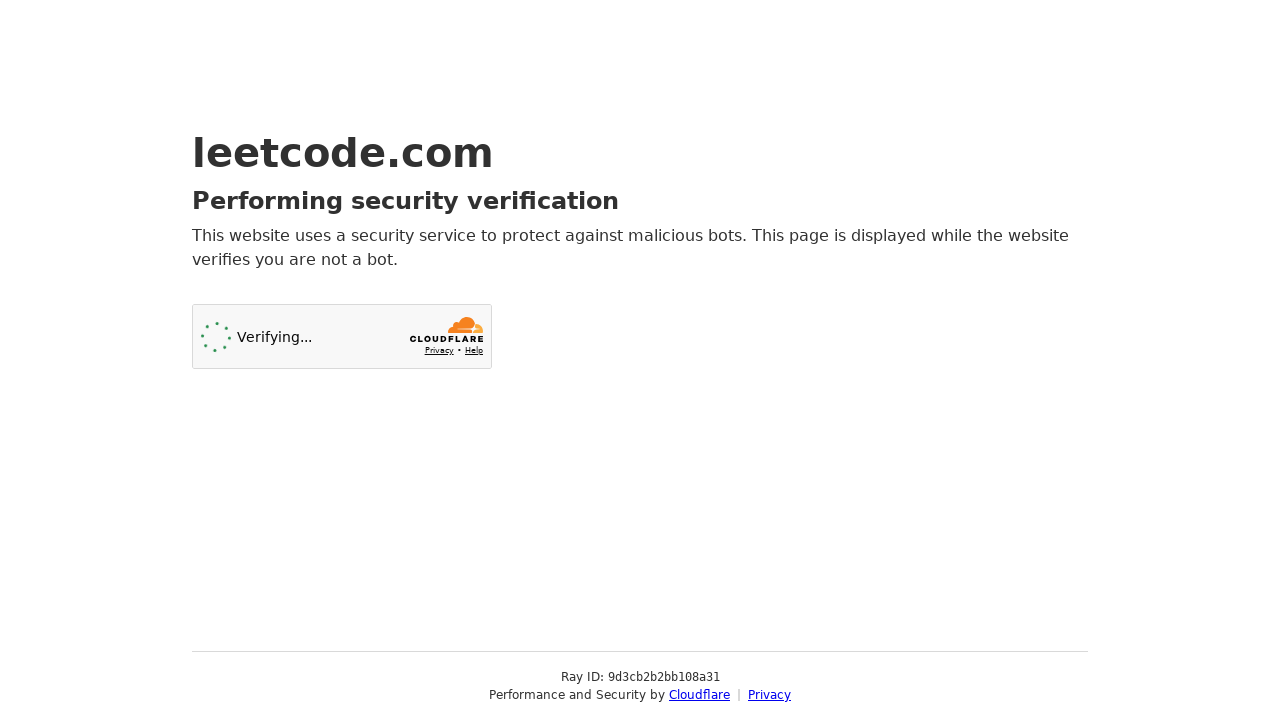

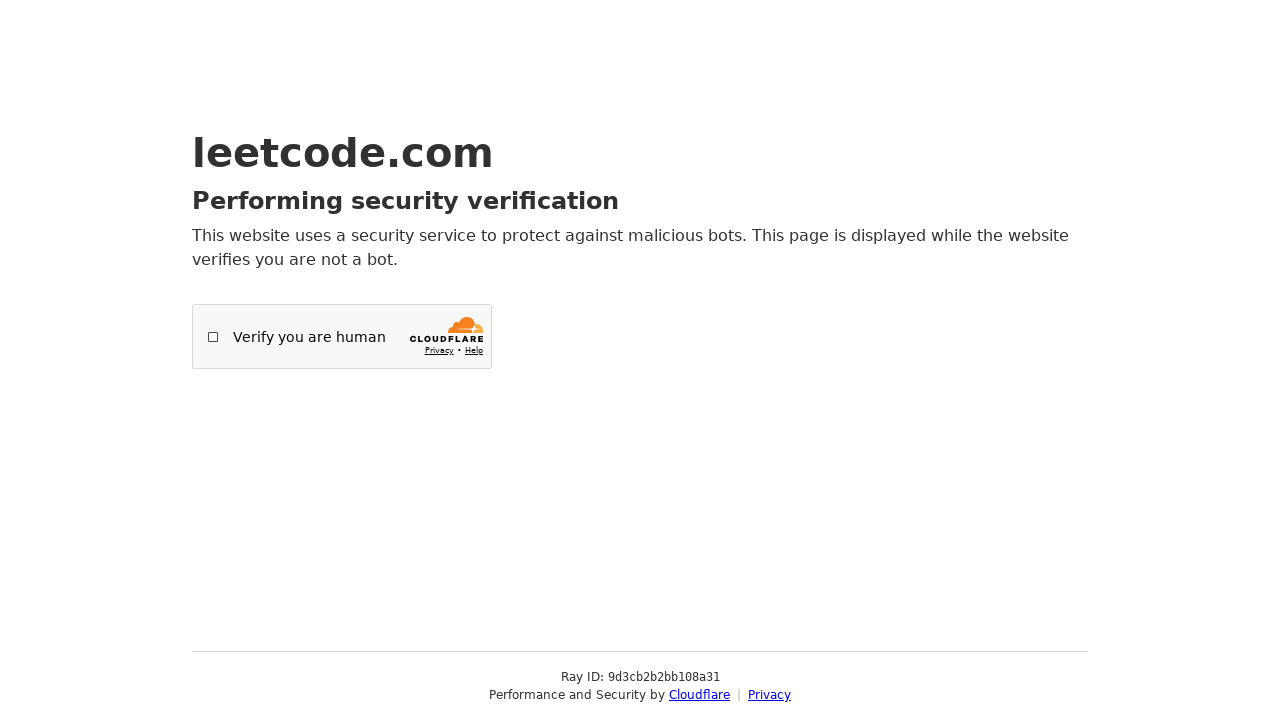